Tests explicit wait functionality by clicking a button and waiting for text to change to "WebDriver"

Starting URL: https://seleniumpractise.blogspot.com/2016/08/how-to-use-explicit-wait-in-selenium.html

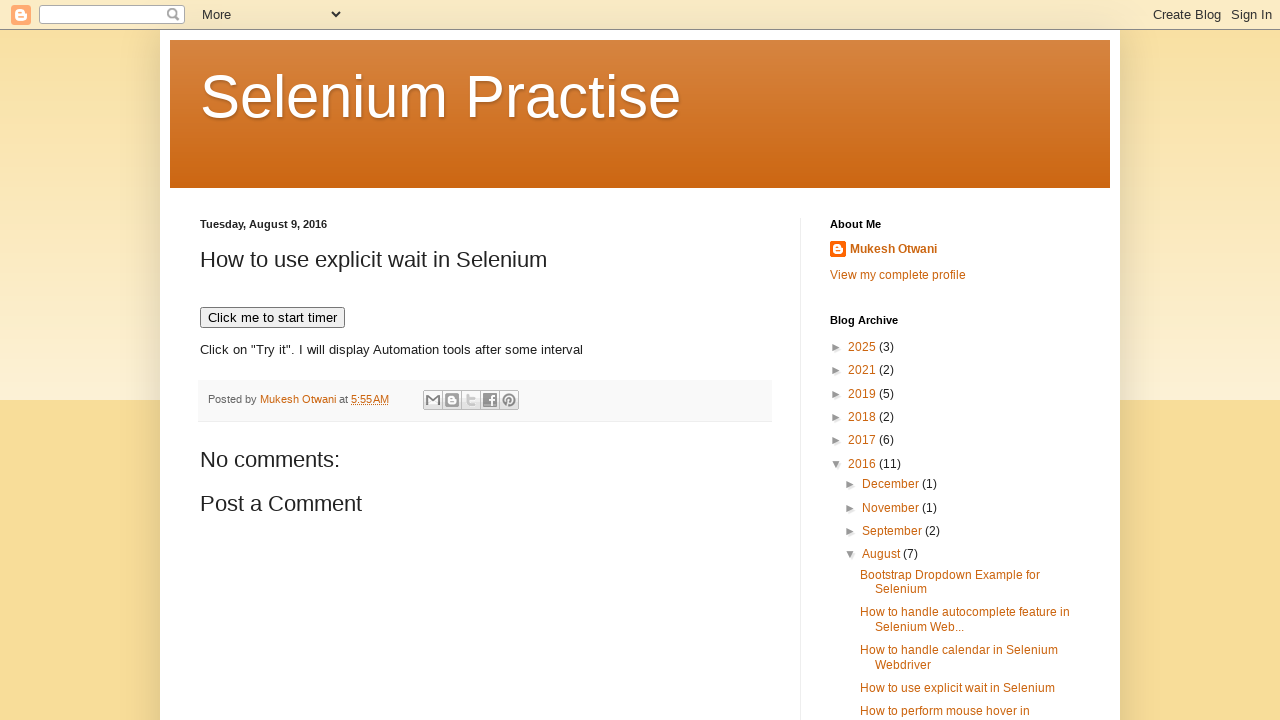

Navigated to explicit wait practice page
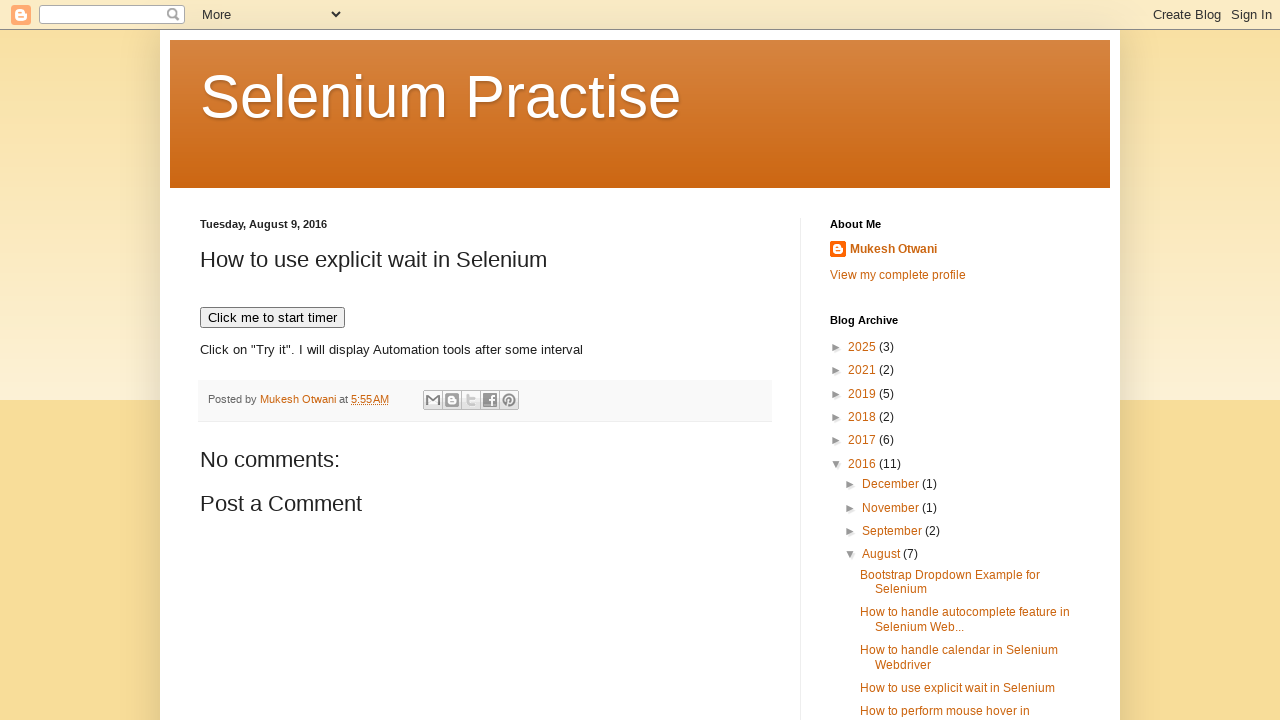

Clicked button to trigger text change at (272, 318) on button
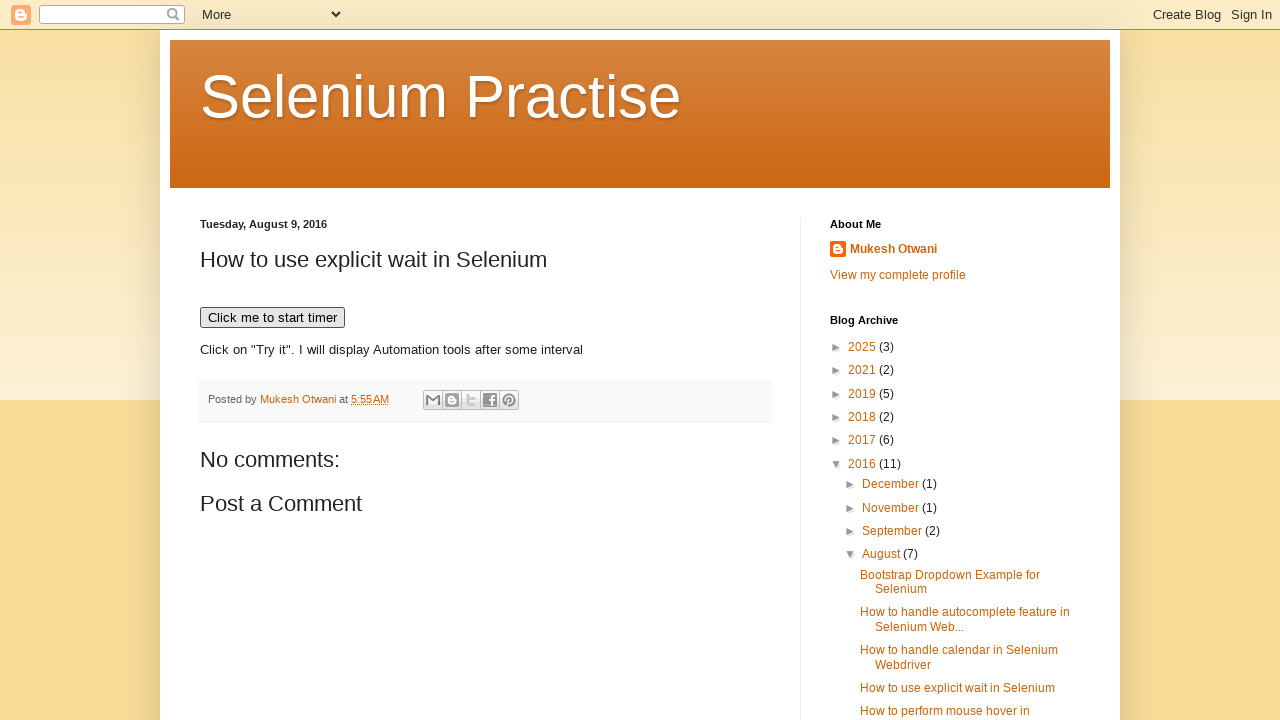

Waited for text to change to 'WebDriver'
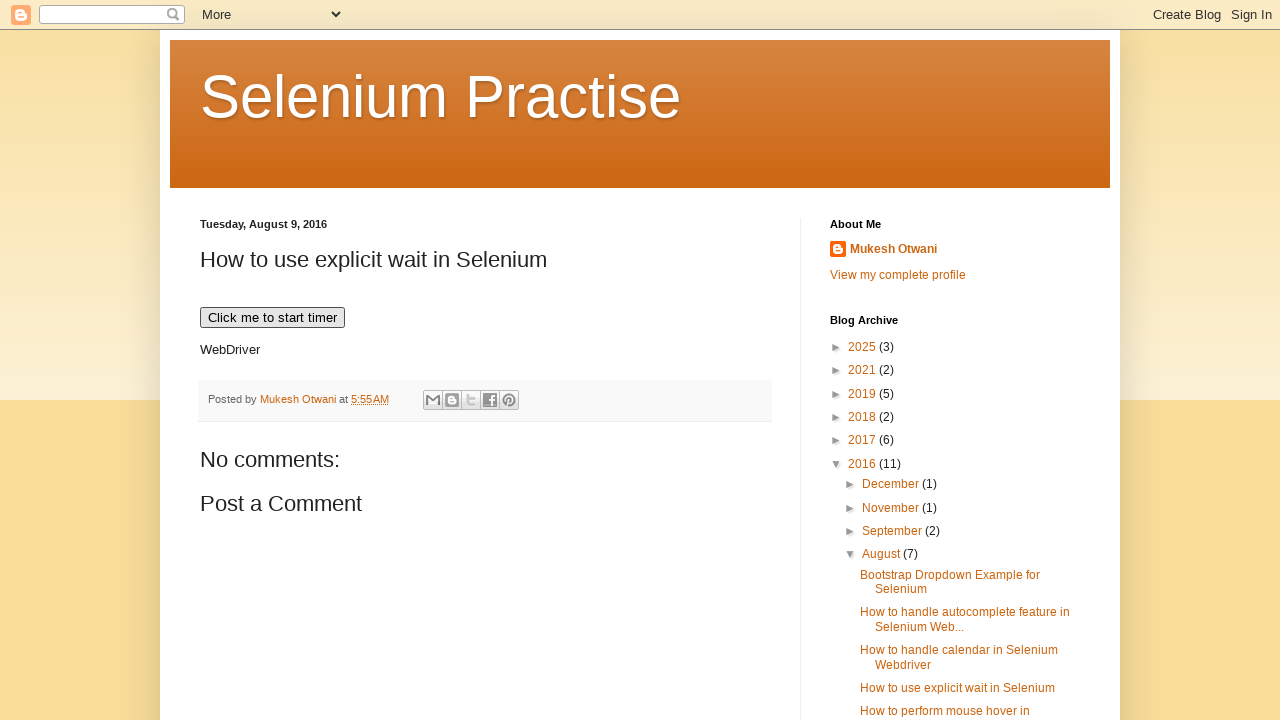

Verified text changed to 'WebDriver'
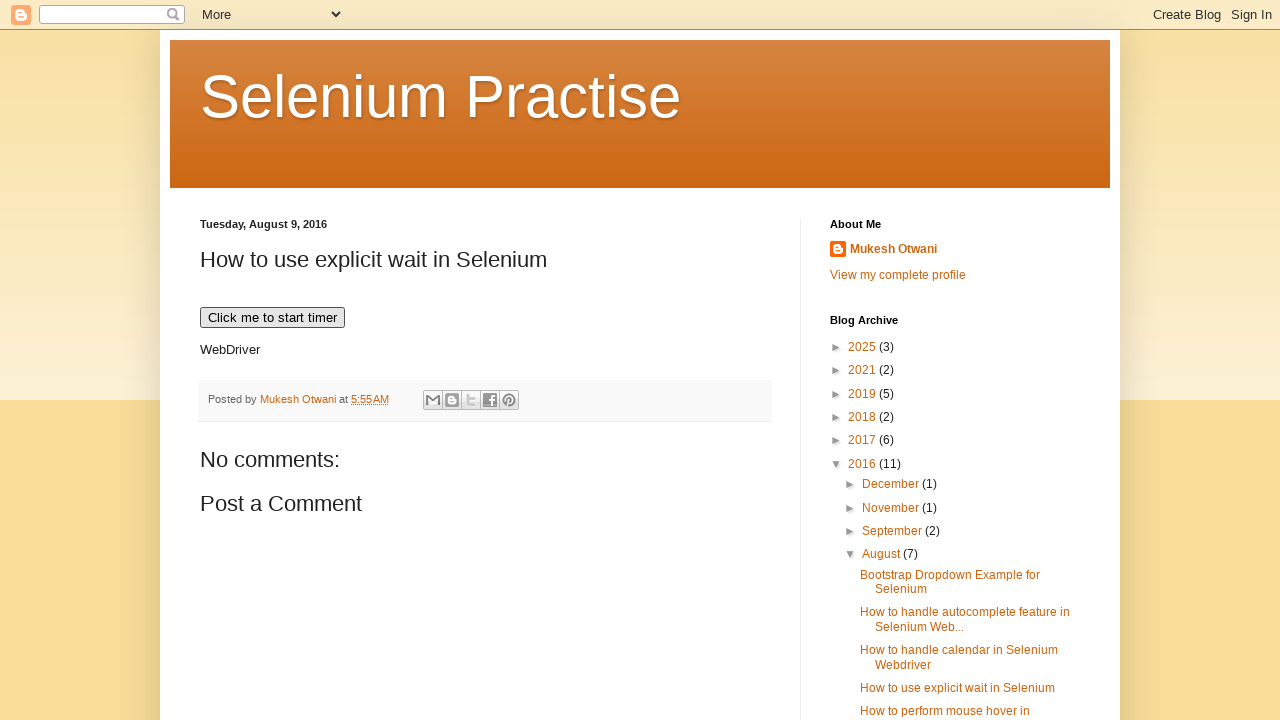

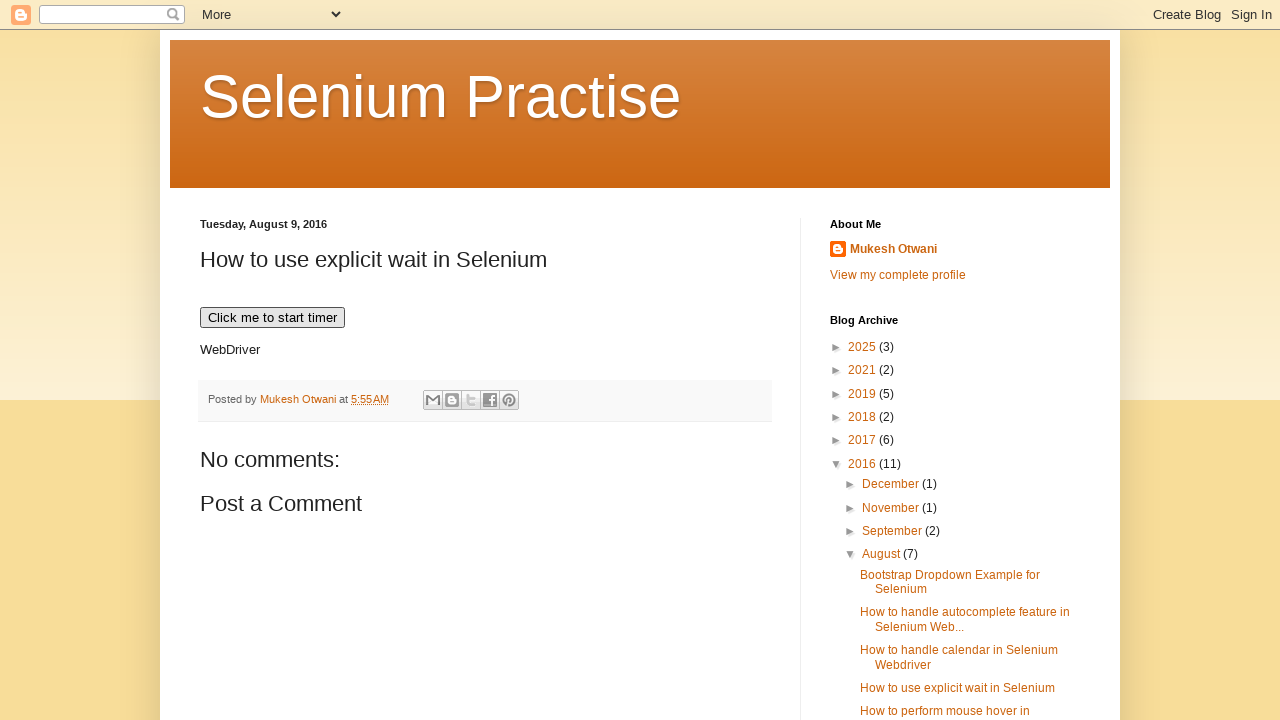